Tests clicking the Hangman game link navigates to the example code on GitHub

Starting URL: https://selenide.org/quick-start.html

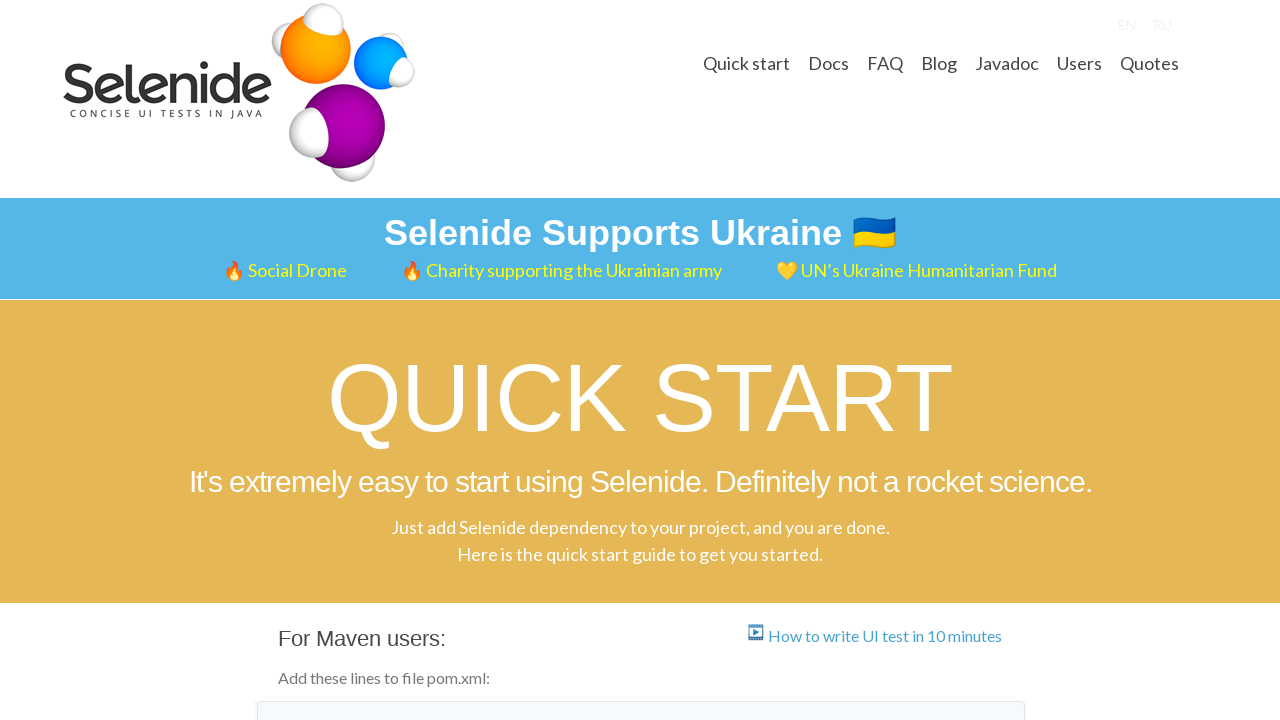

Located Hangman game link on the page
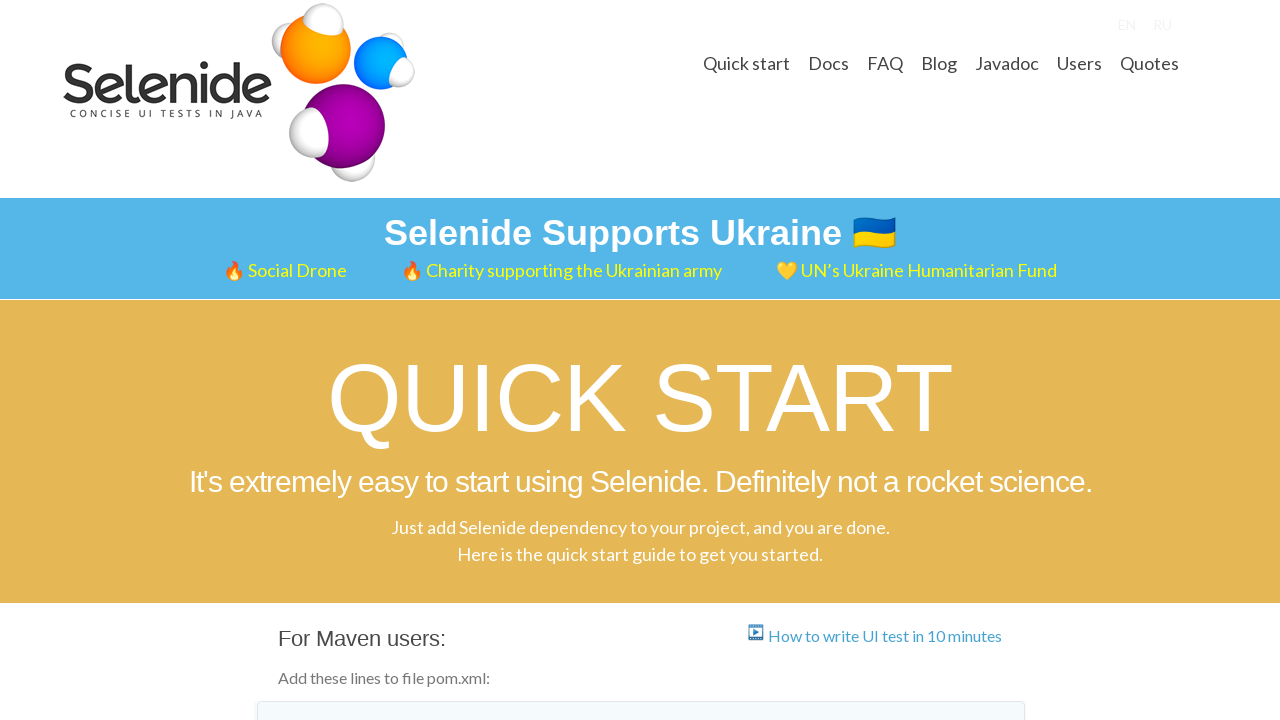

Verified Hangman game link contains 'hangman' in href attribute
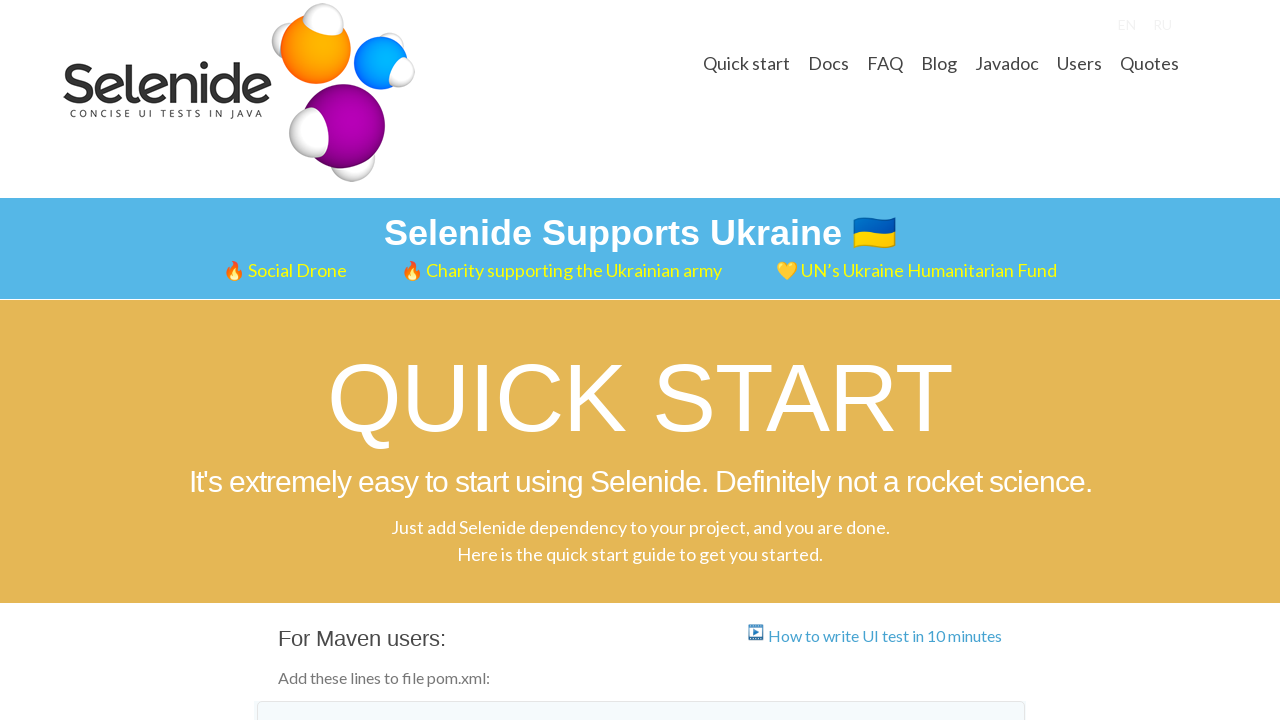

Scrolled Hangman game link into view
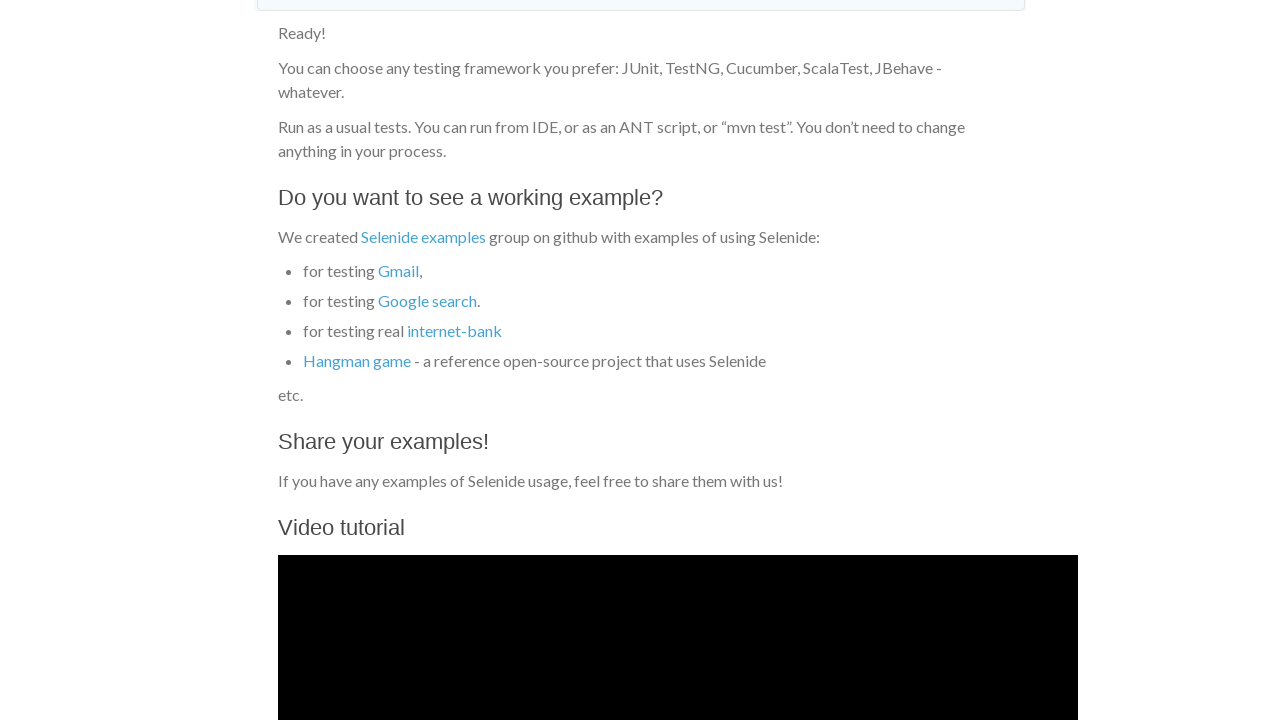

Clicked Hangman game link to navigate to GitHub at (357, 361) on a:text('Hangman game')
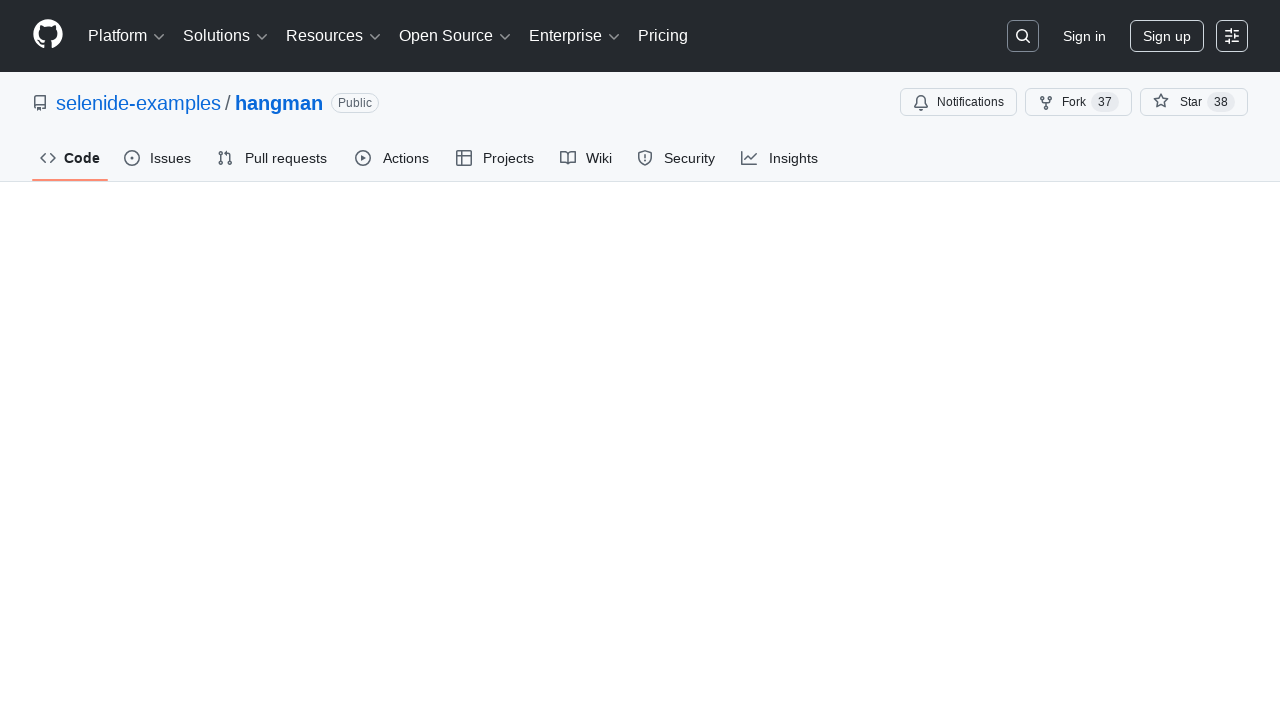

GitHub file page loaded and file name element appeared
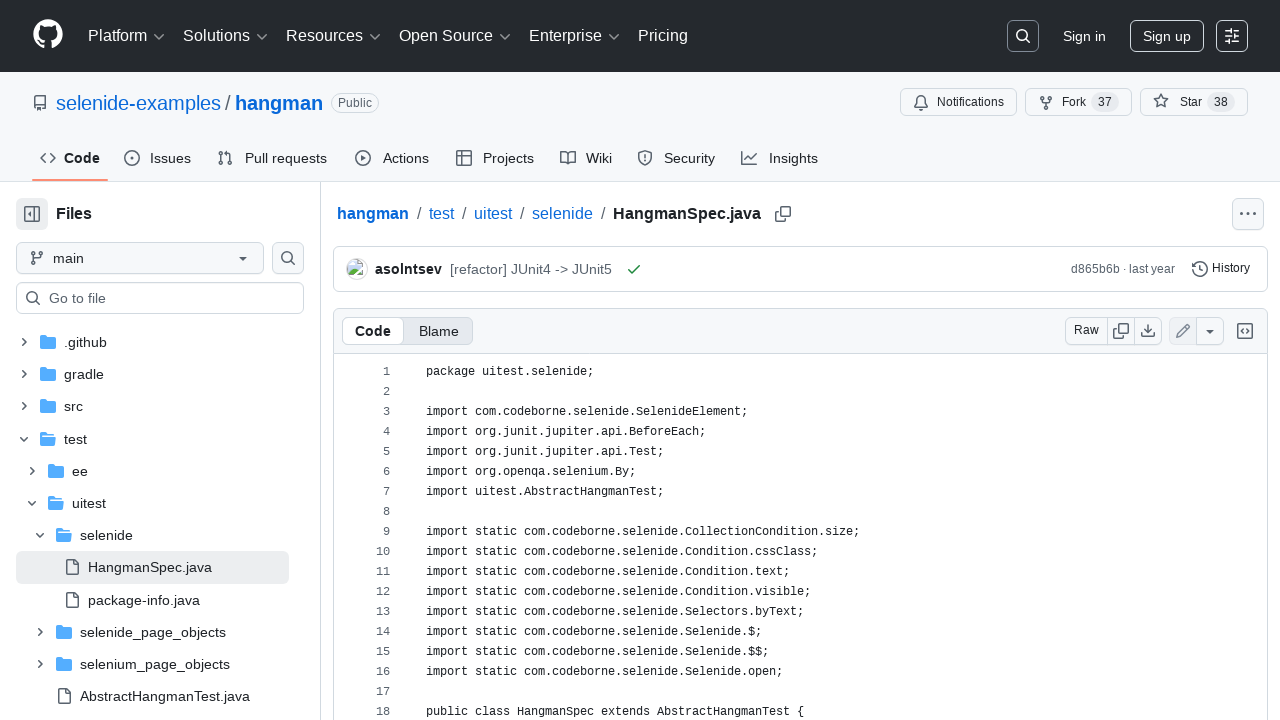

Verified HangmanSpec.java file is displayed on GitHub page
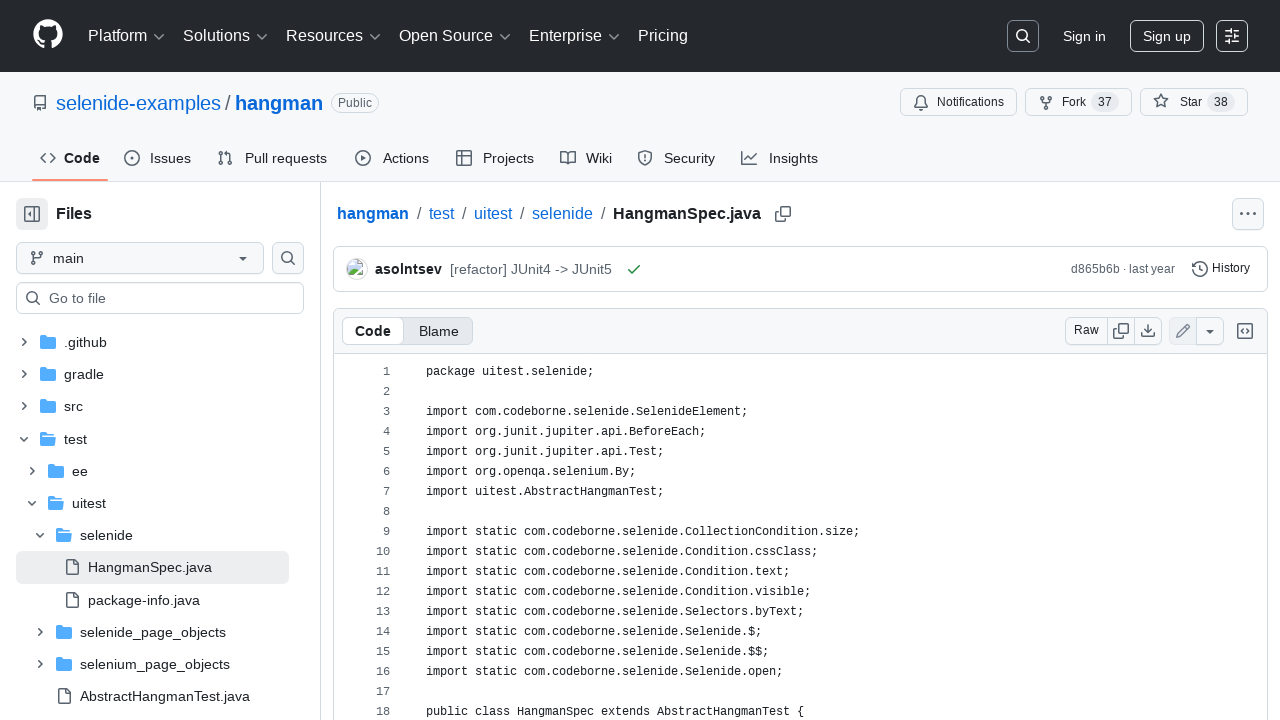

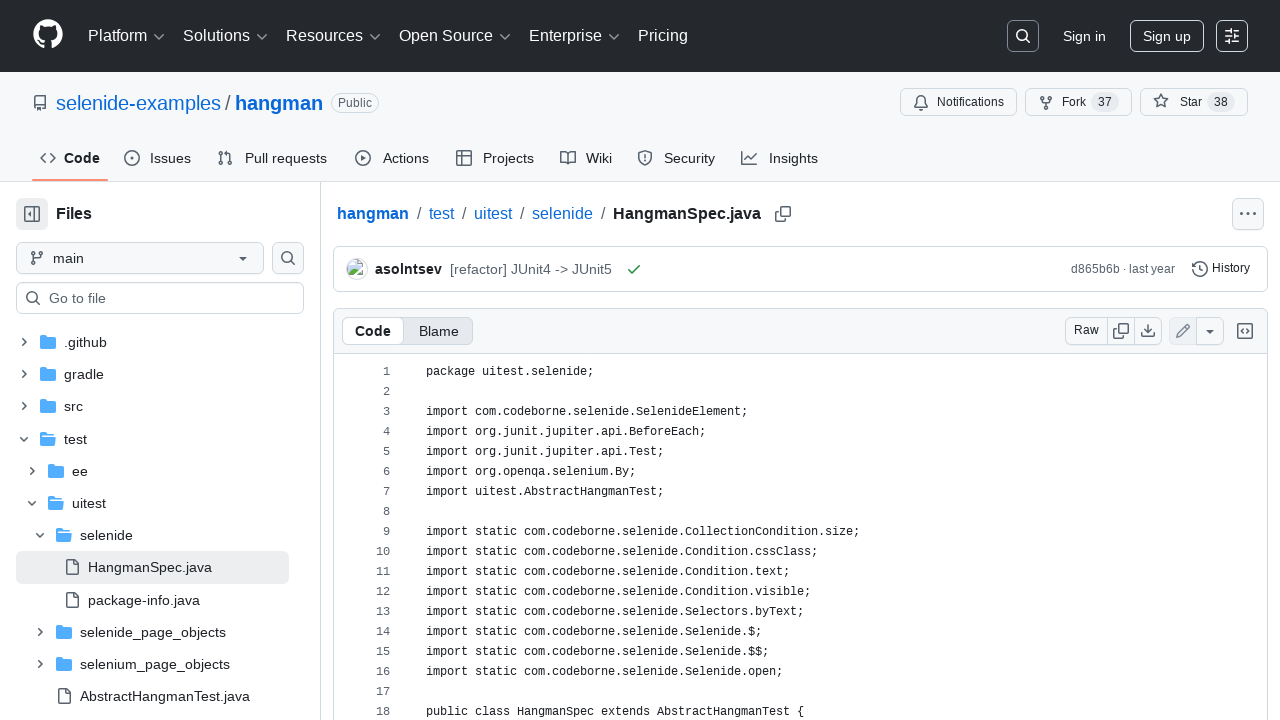